Tests JavaScript alert handling by clicking a button that triggers an alert, accepting the alert, and verifying the success message is displayed

Starting URL: https://practice.cydeo.com/javascript_alerts

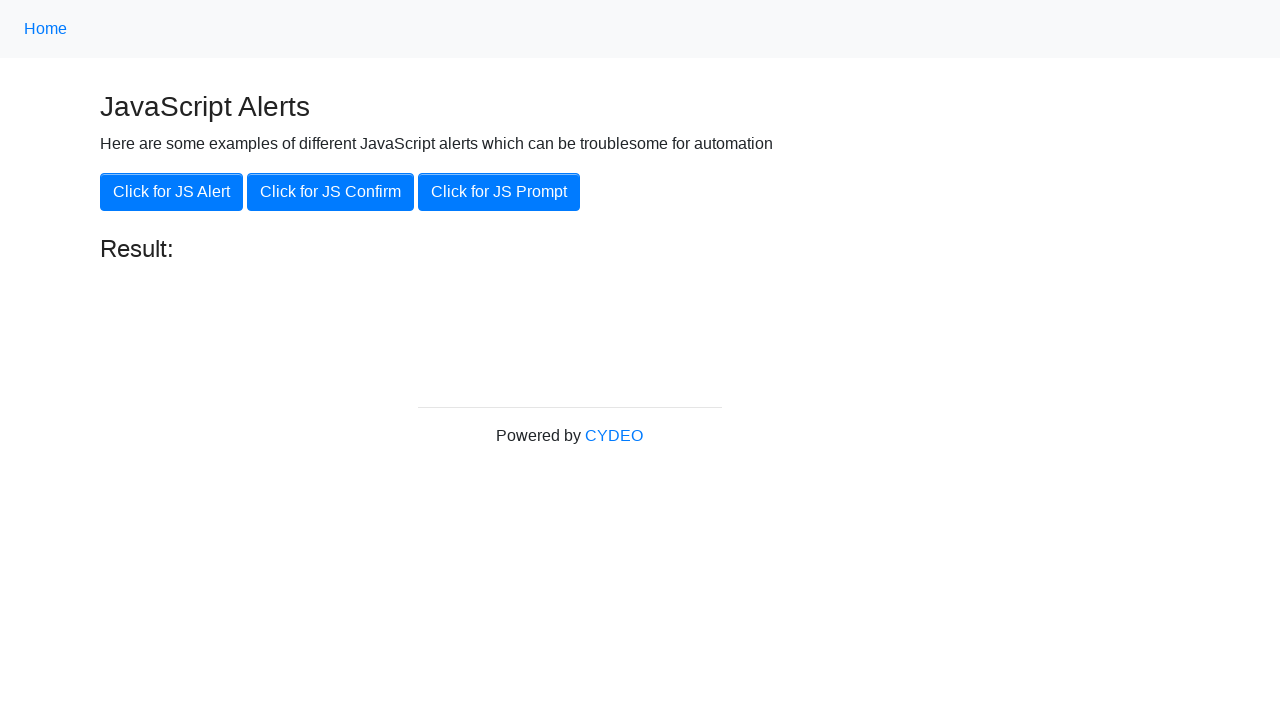

Clicked the 'Click for JS Alert' button at (172, 192) on xpath=//button[.='Click for JS Alert']
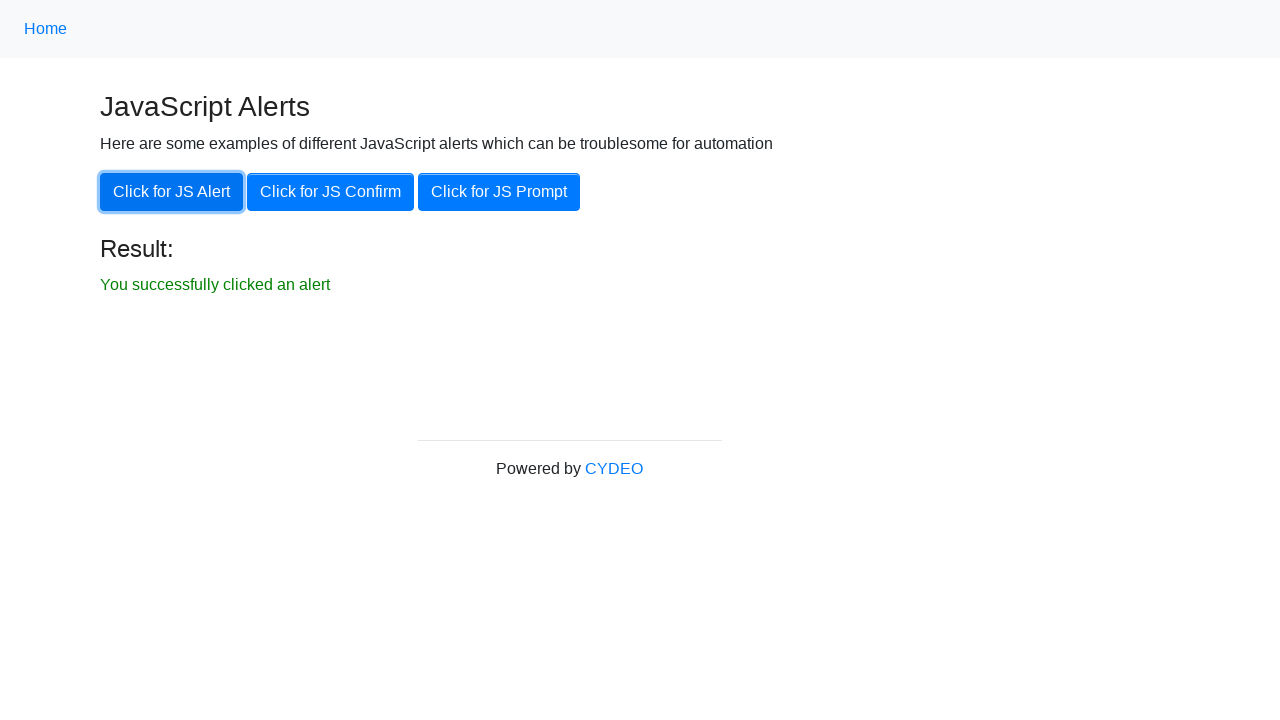

Registered dialog handler to accept alerts
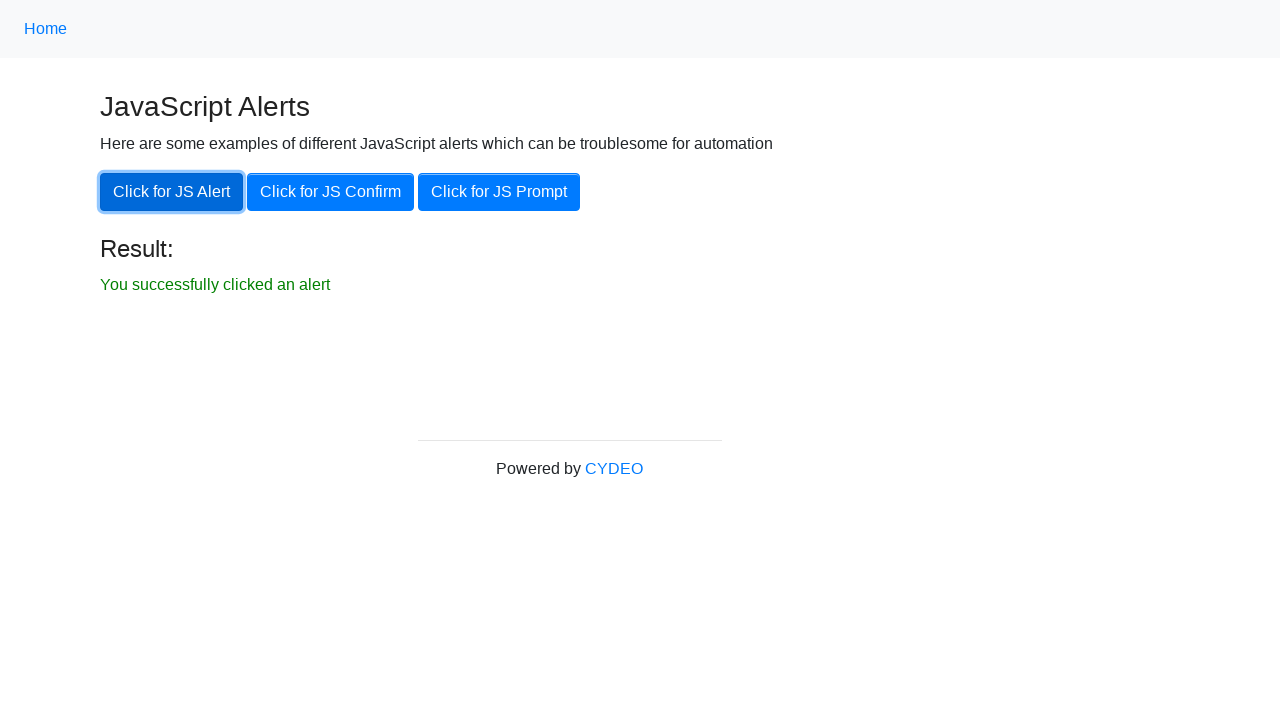

Waited 1 second for alert to appear and be handled
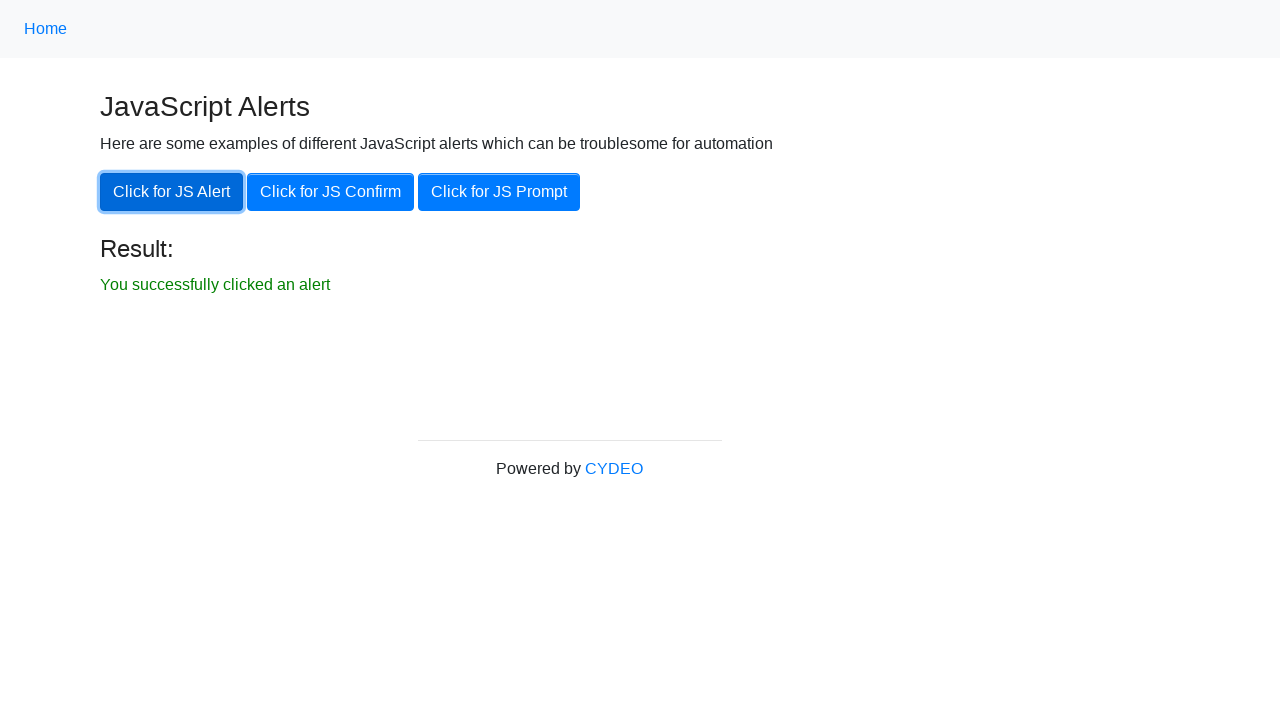

Registered one-time dialog handler
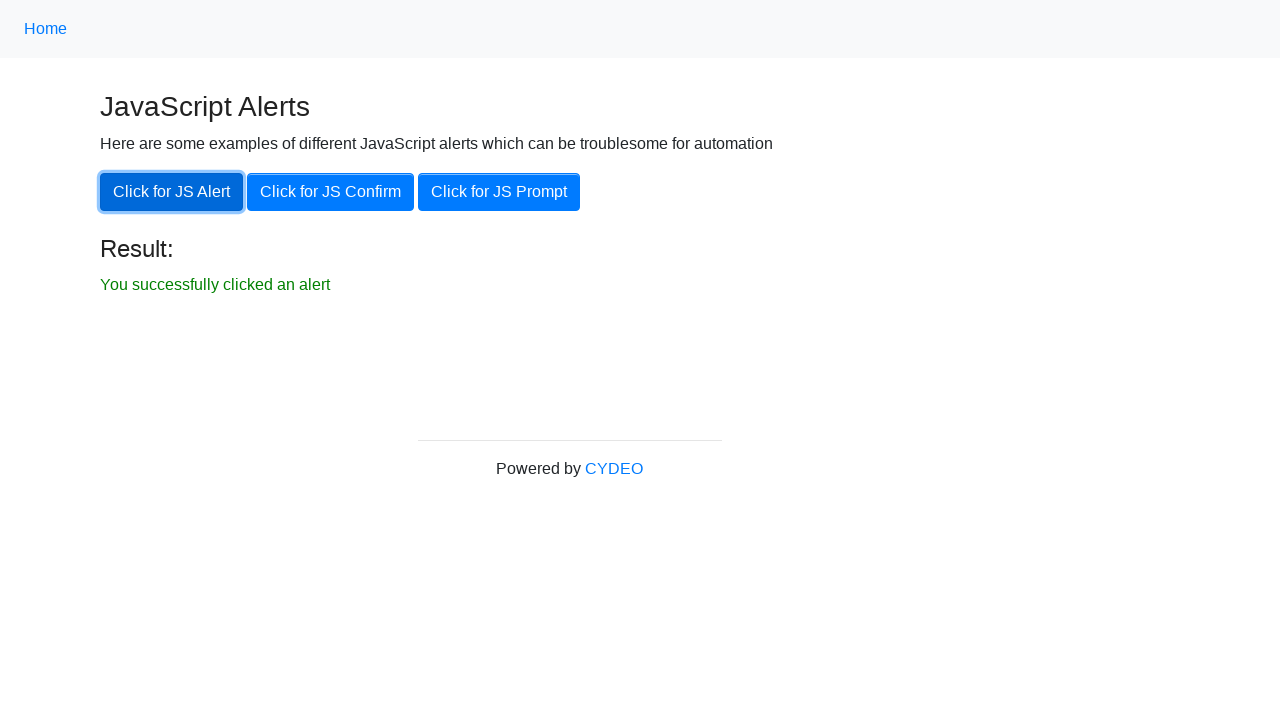

Clicked the 'Click for JS Alert' button again to trigger alert at (172, 192) on xpath=//button[.='Click for JS Alert']
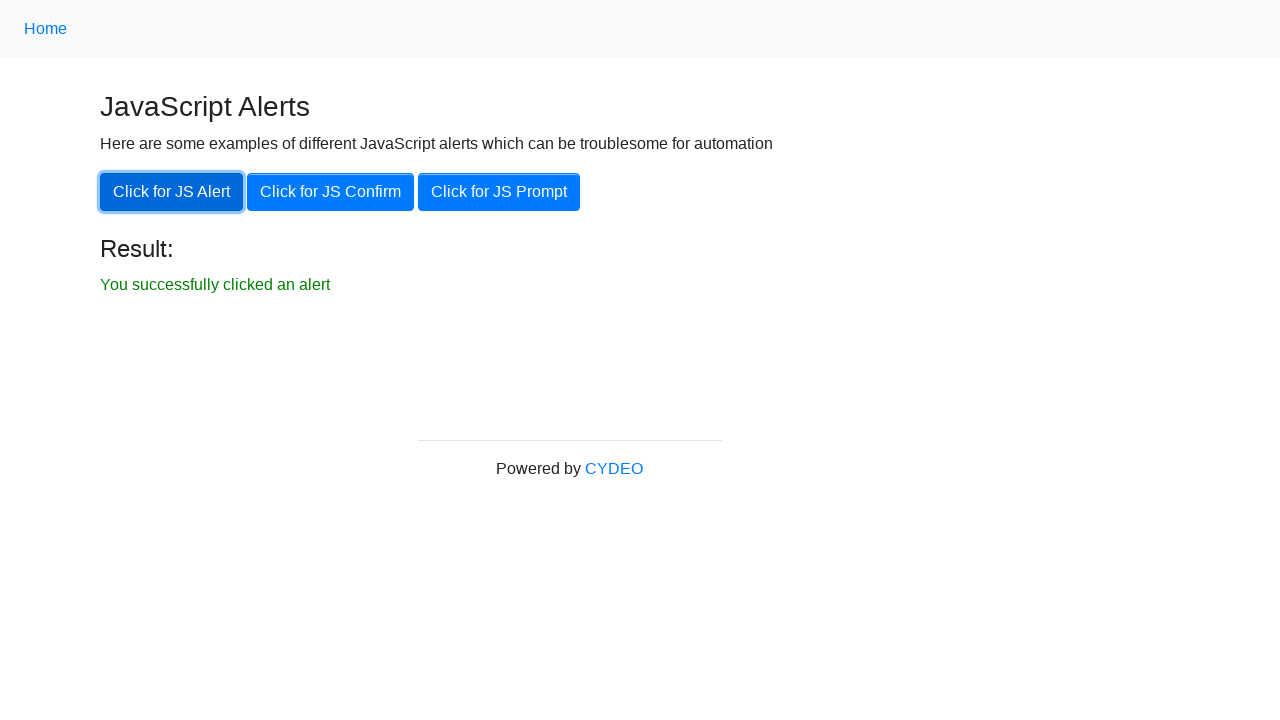

Located the result element
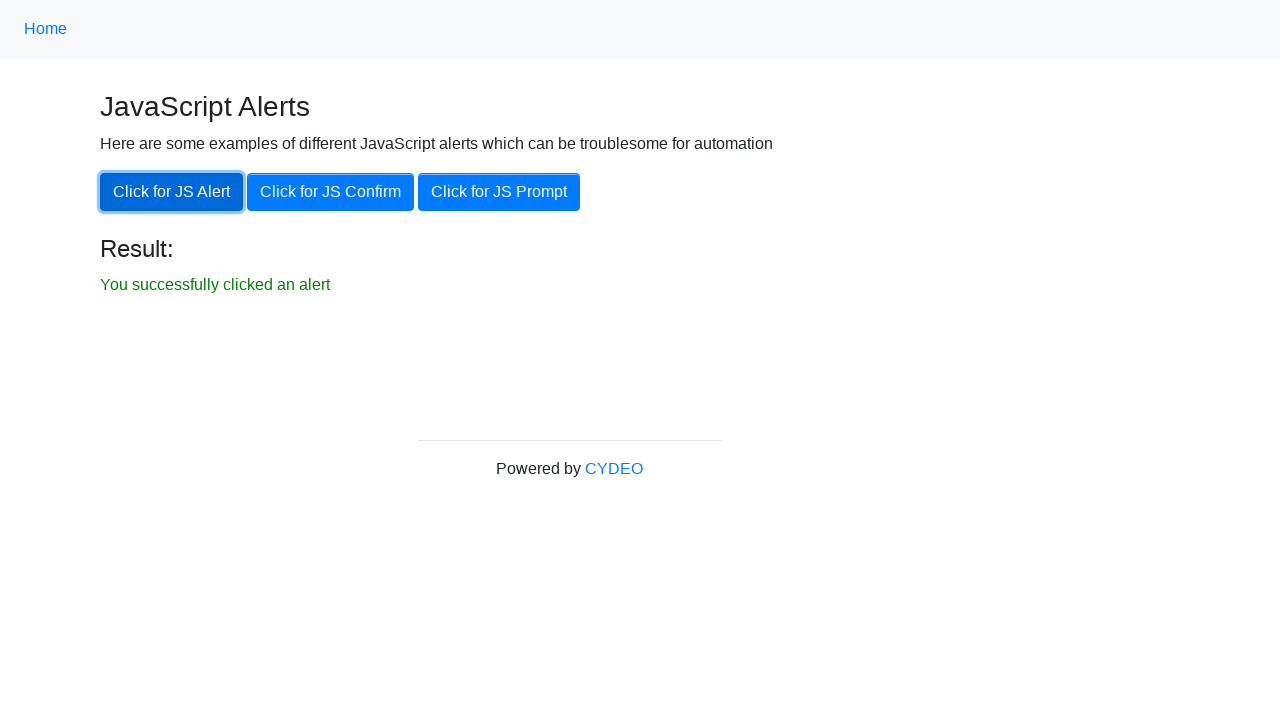

Waited for result element to become visible
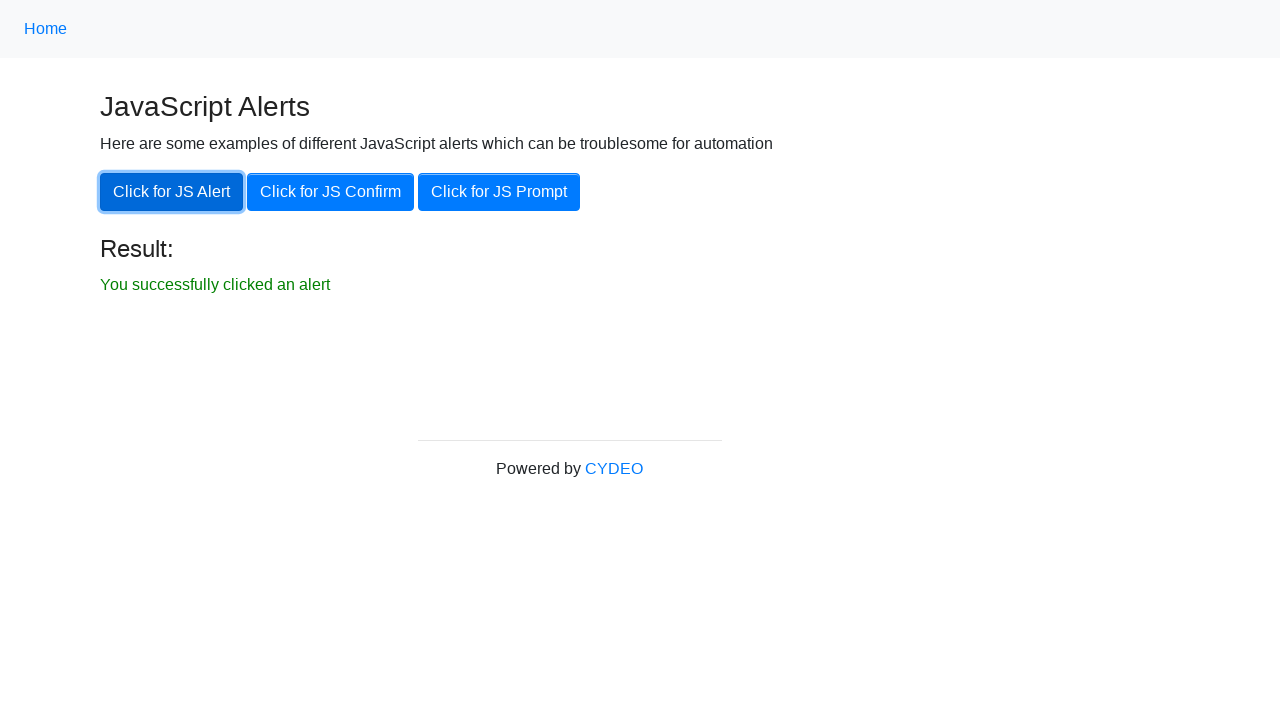

Retrieved result text content
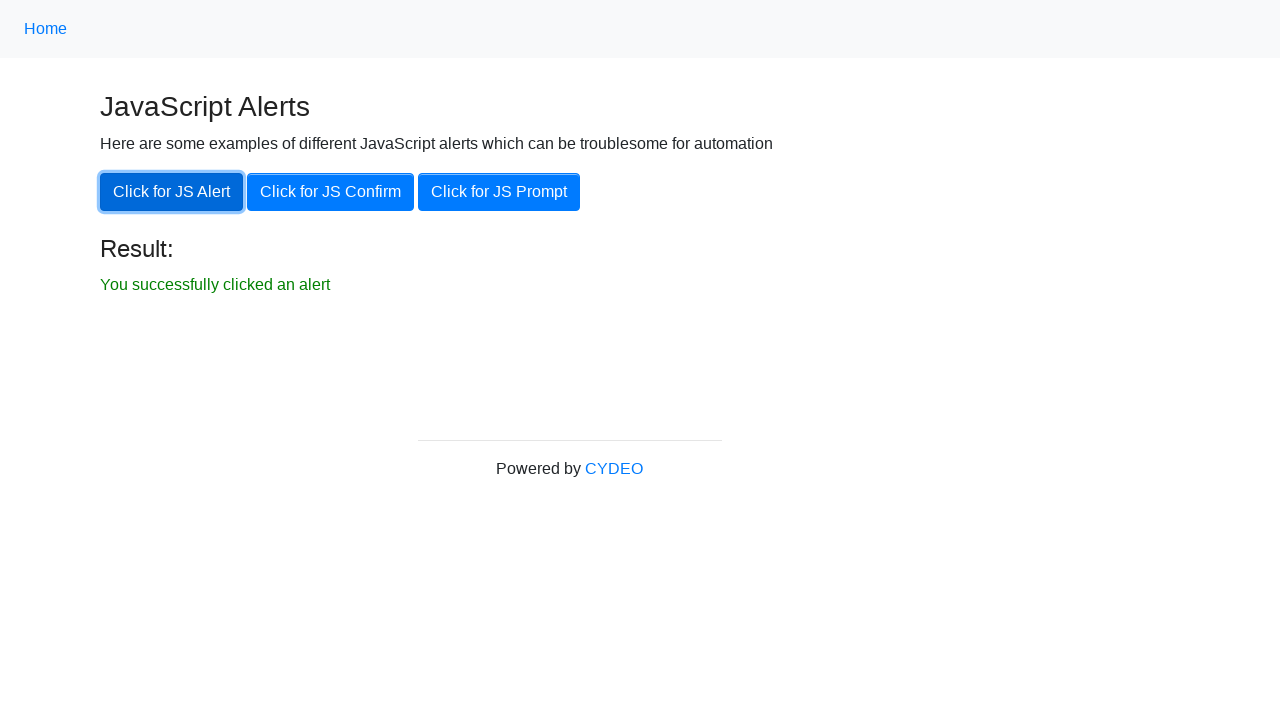

Verified result text matches expected message: 'You successfully clicked an alert'
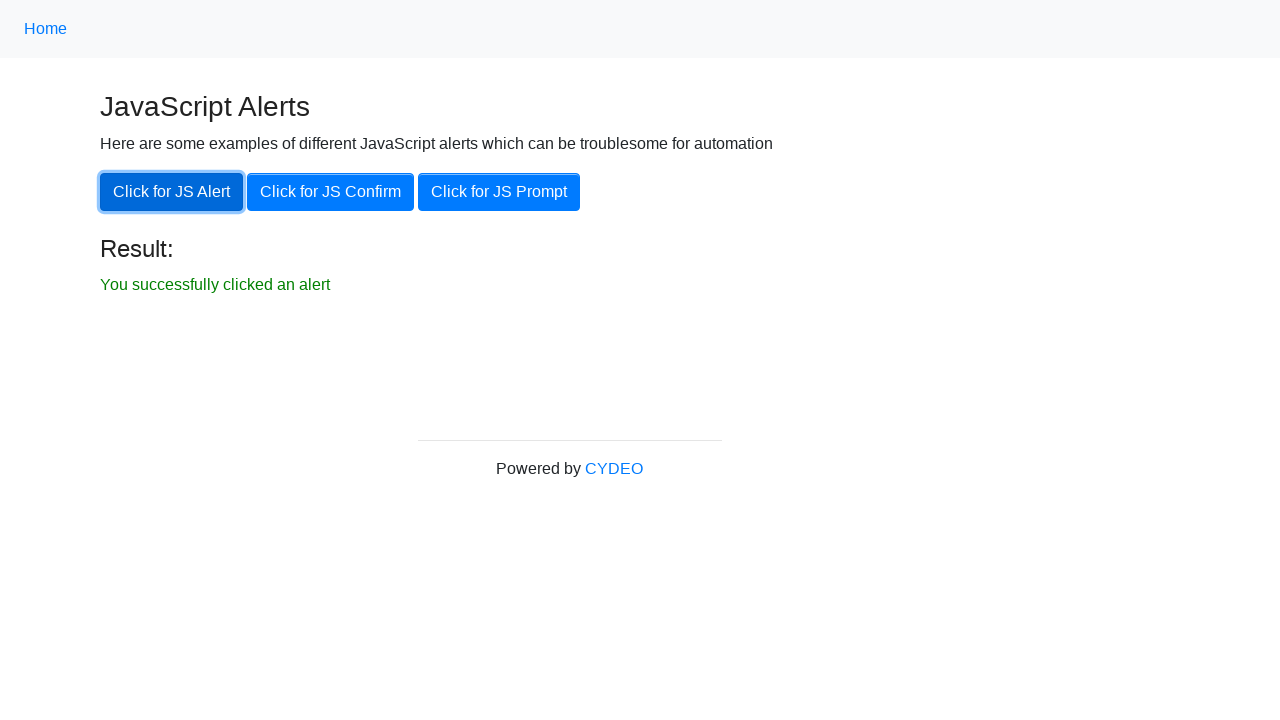

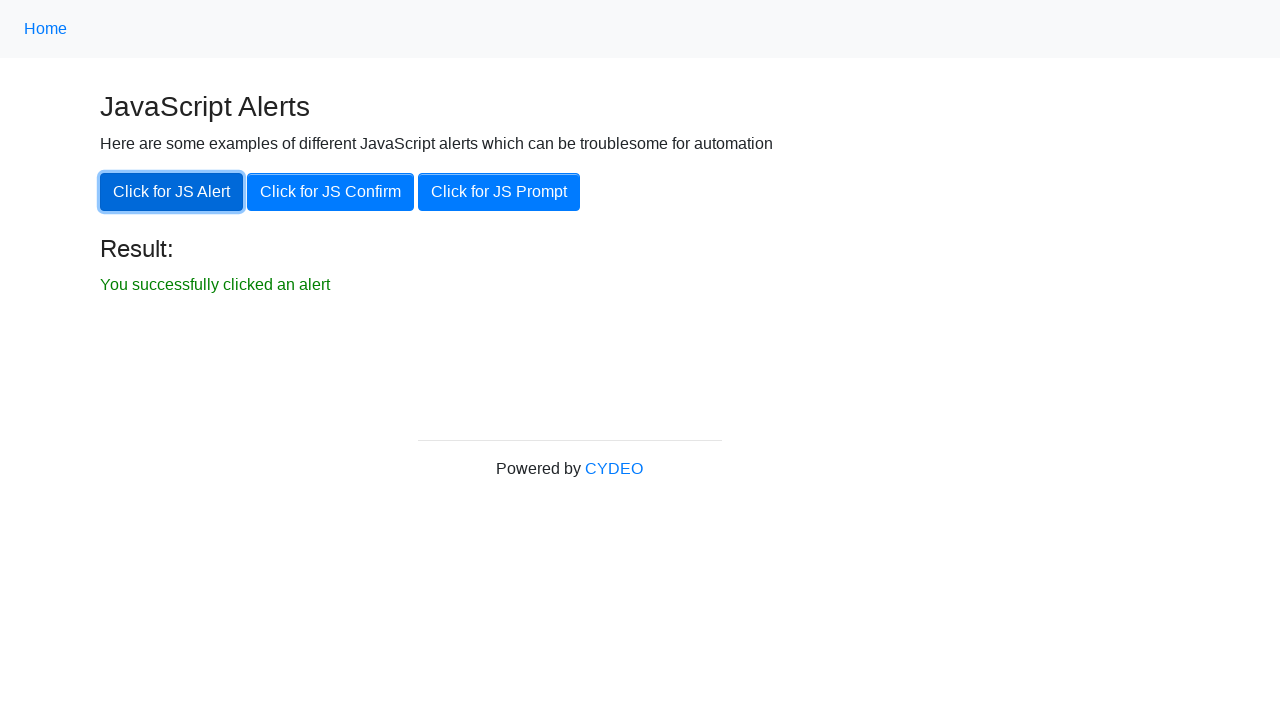